Tests a data types form by filling in all personal and professional information fields (first name, last name, address, email, phone, zip code, city, country, job position, company) and submitting the form.

Starting URL: https://bonigarcia.dev/selenium-webdriver-java/data-types.html

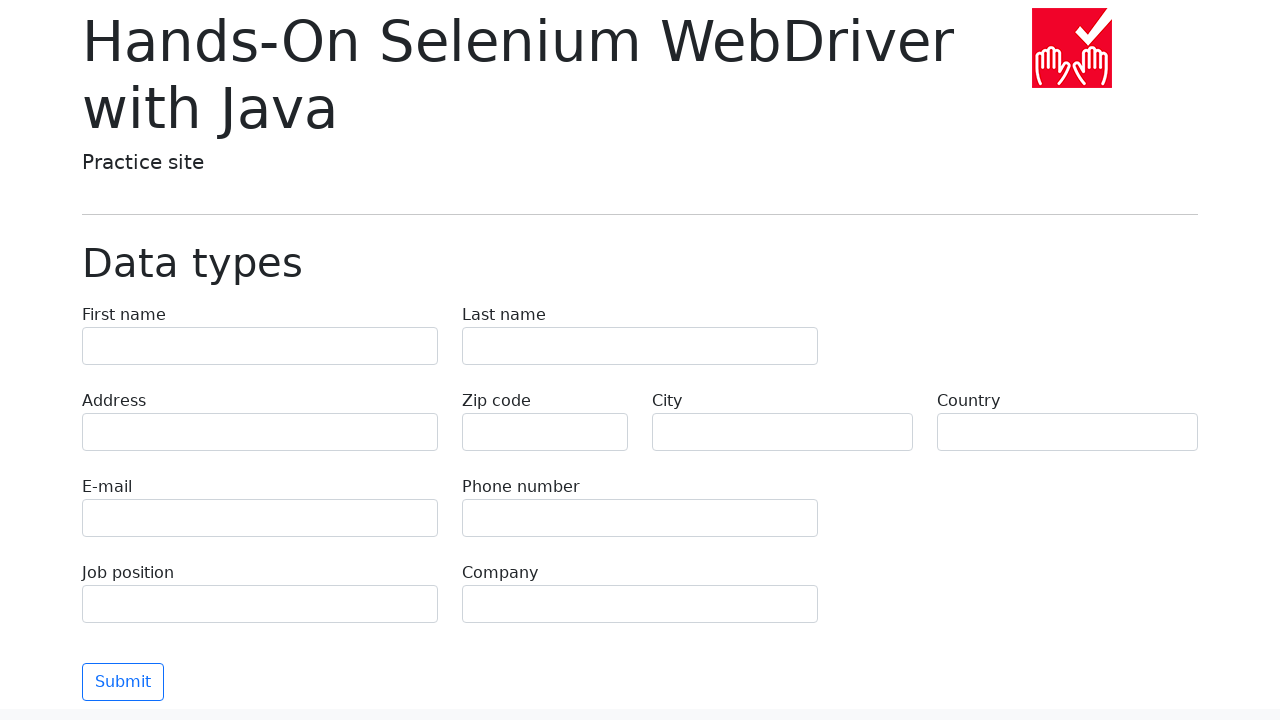

Filled first name field with 'Jennifer' on input[name='first-name']
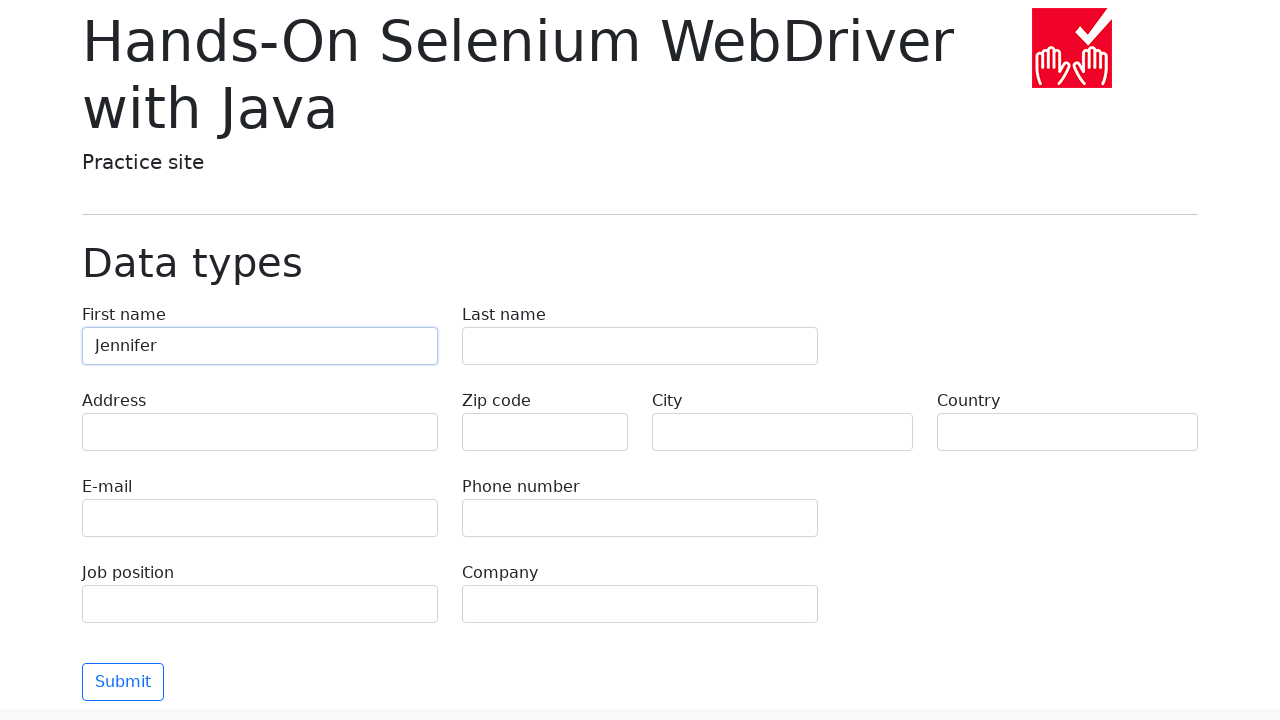

Filled last name field with 'Morrison' on input[name='last-name']
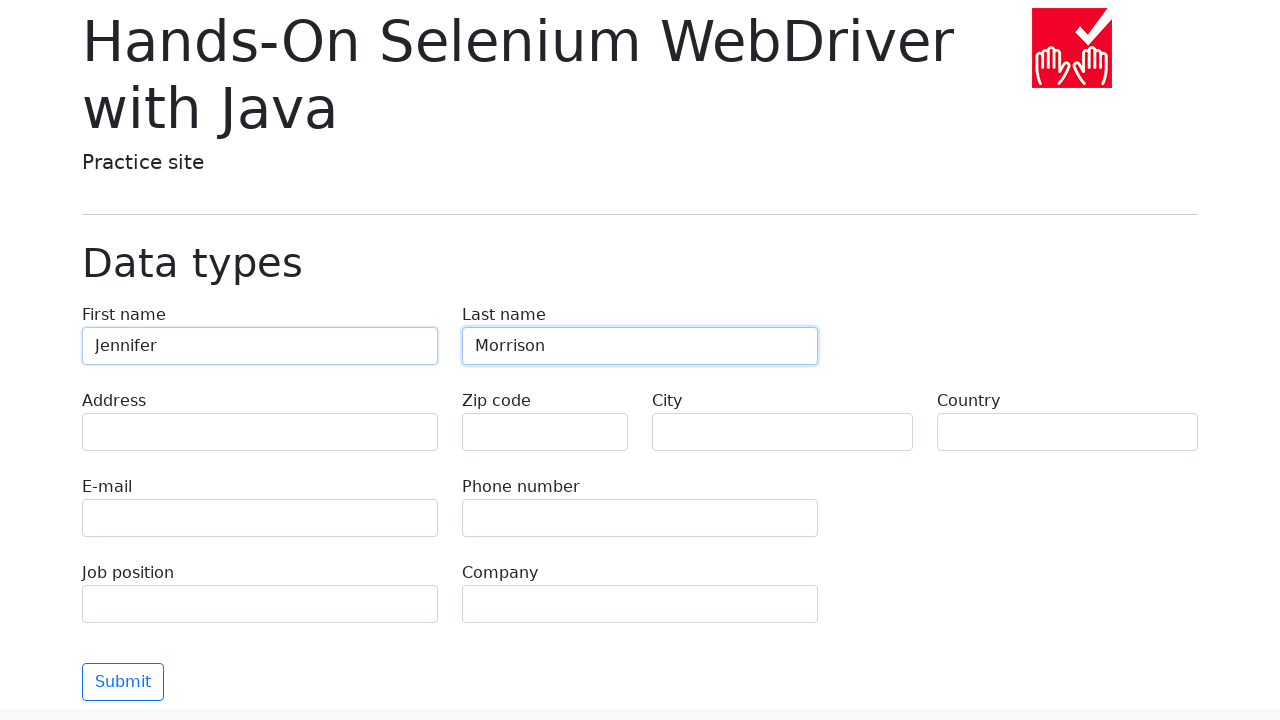

Filled address field with '742 Evergreen Terrace' on input[name='address']
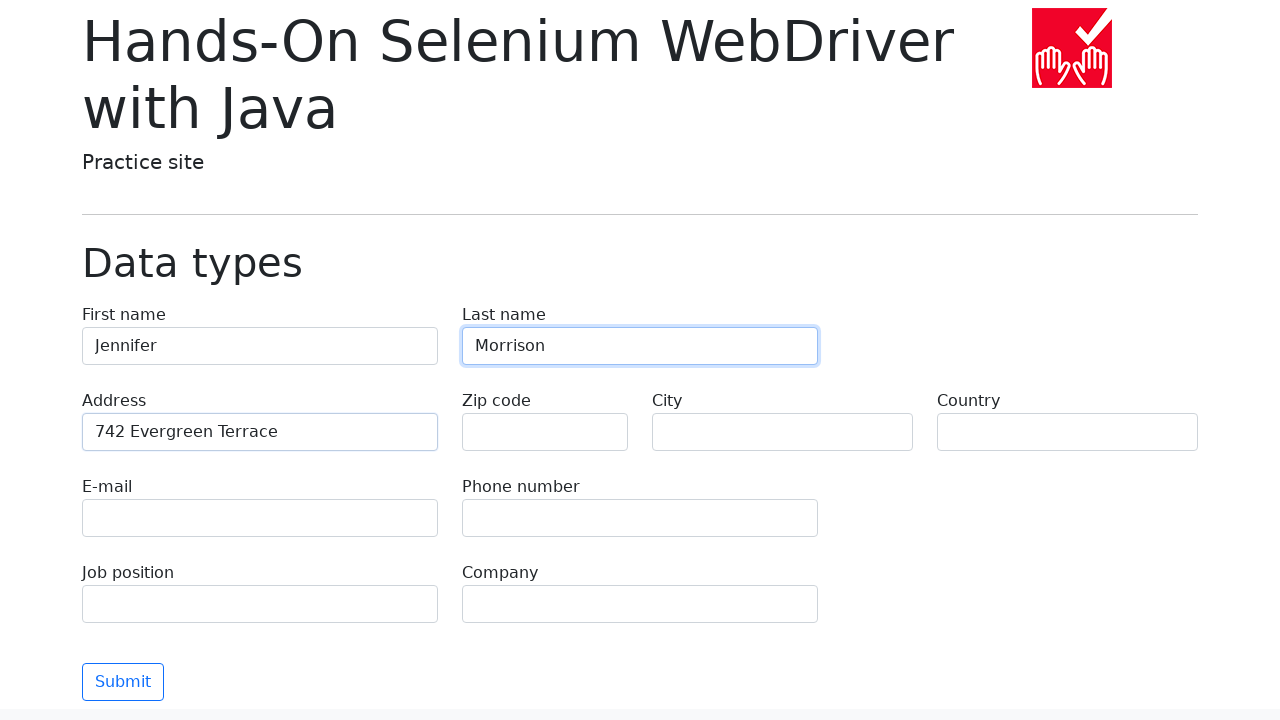

Filled email field with 'jennifer.morrison@example.com' on input[name='e-mail']
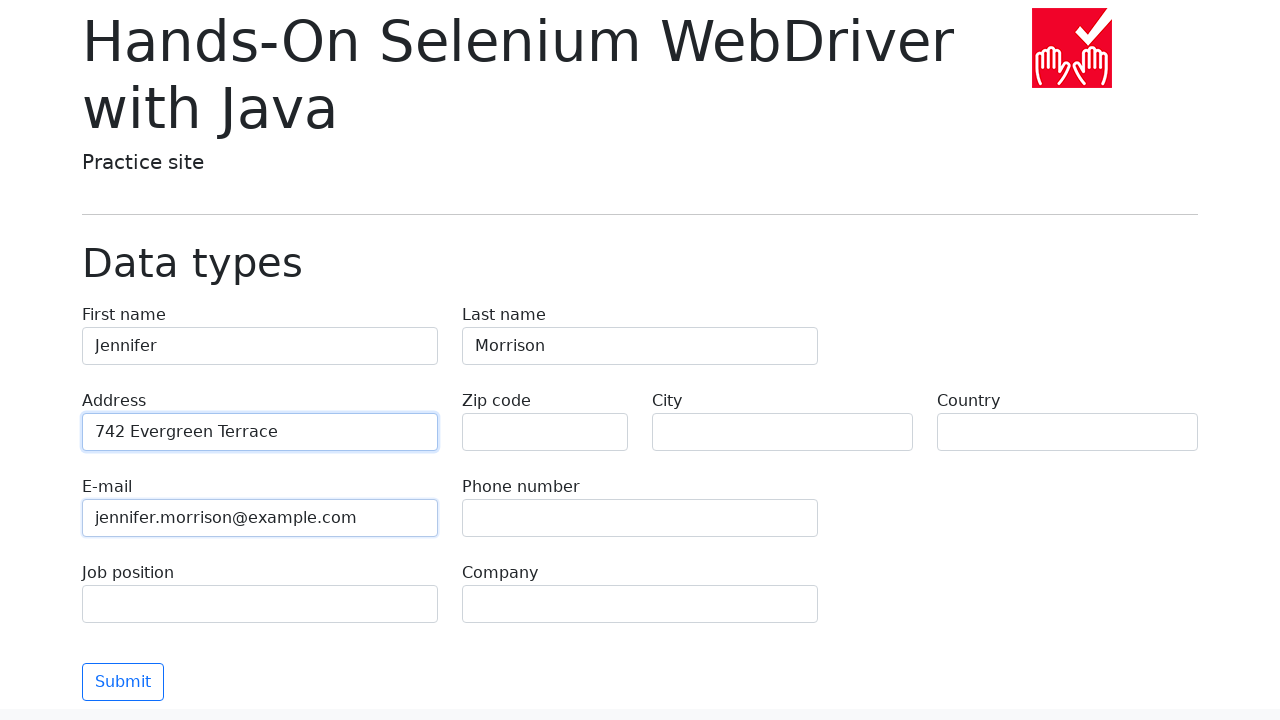

Filled phone number field with '555-0147' on input[name='phone']
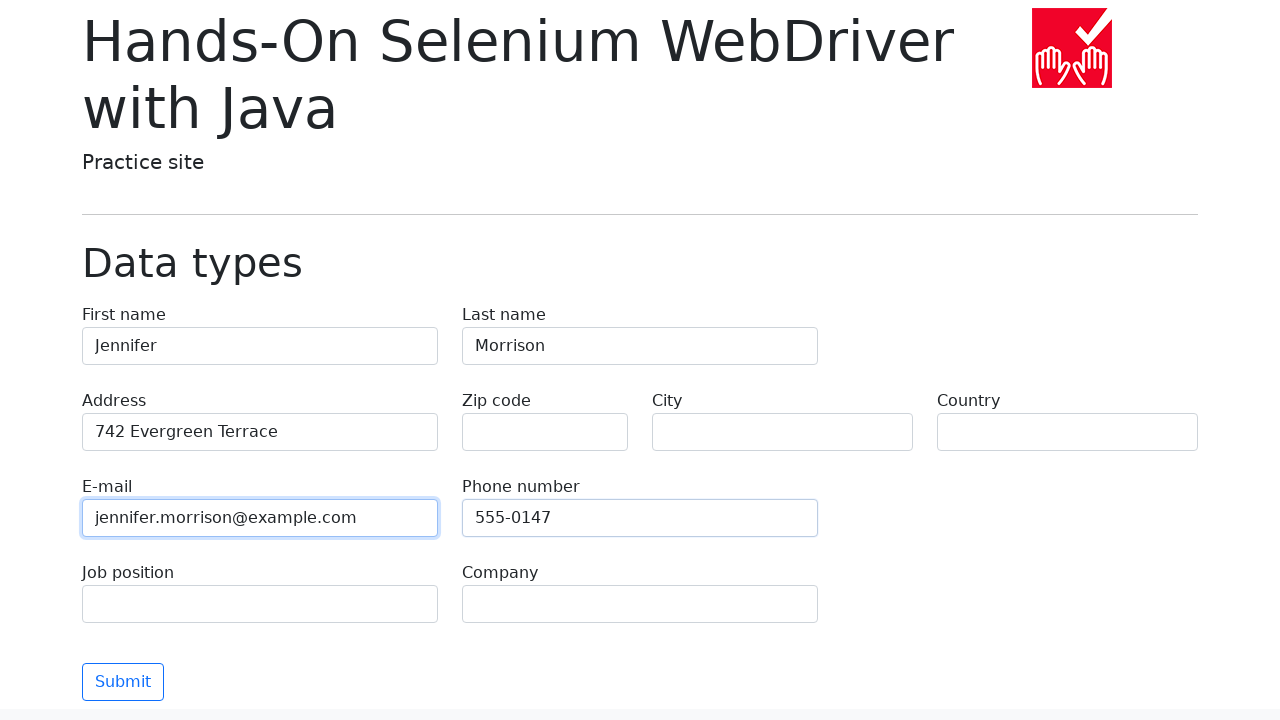

Filled zip code field with '90210' on input[name='zip-code']
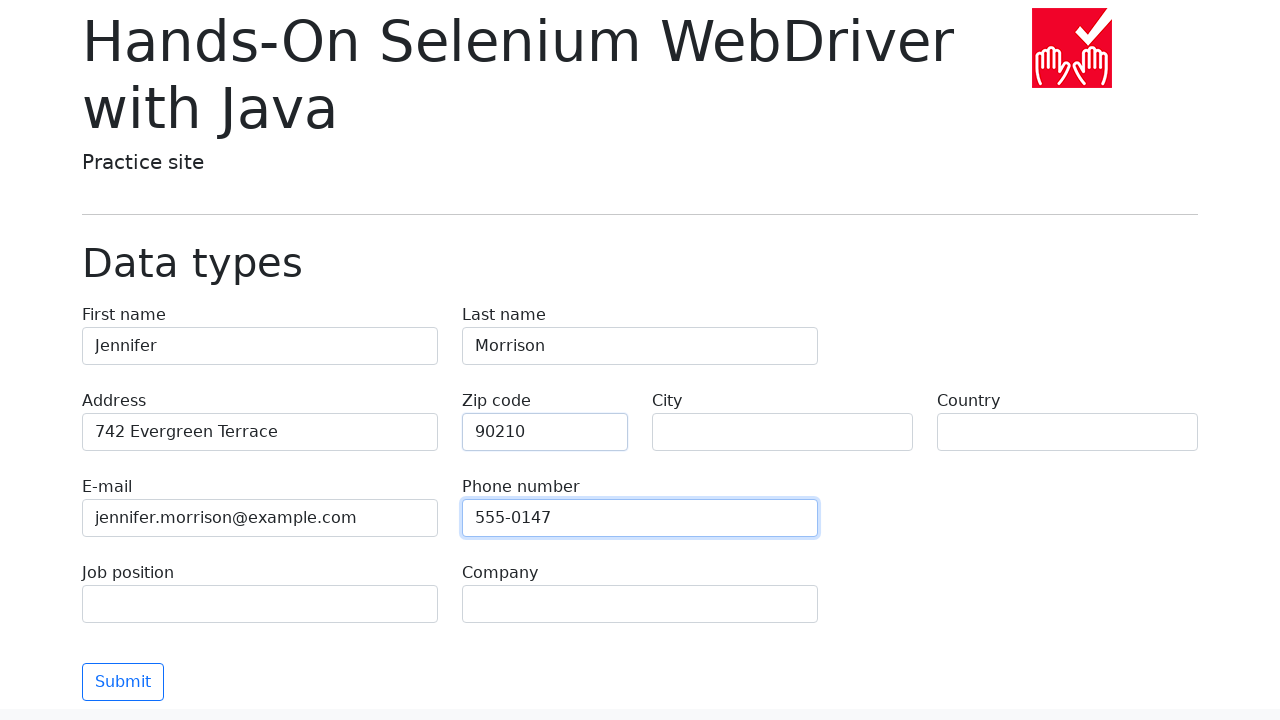

Filled city field with 'Los Angeles' on input[name='city']
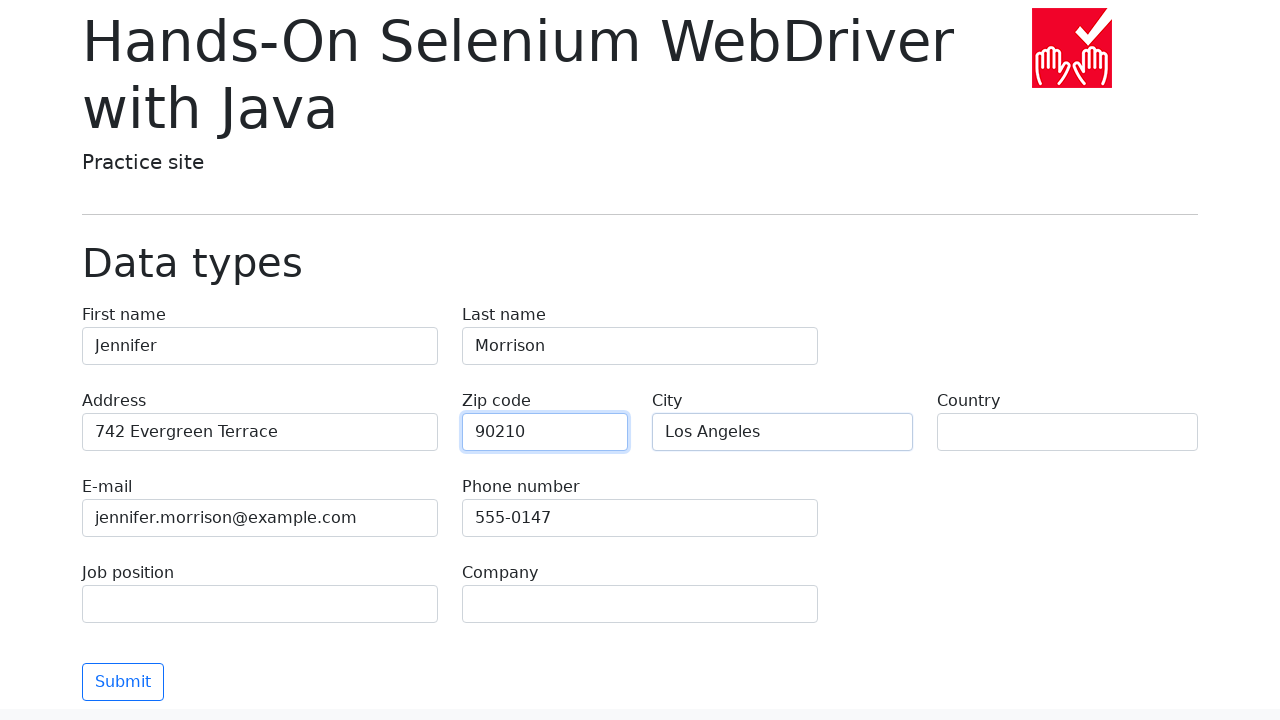

Filled country field with 'United States' on input[name='country']
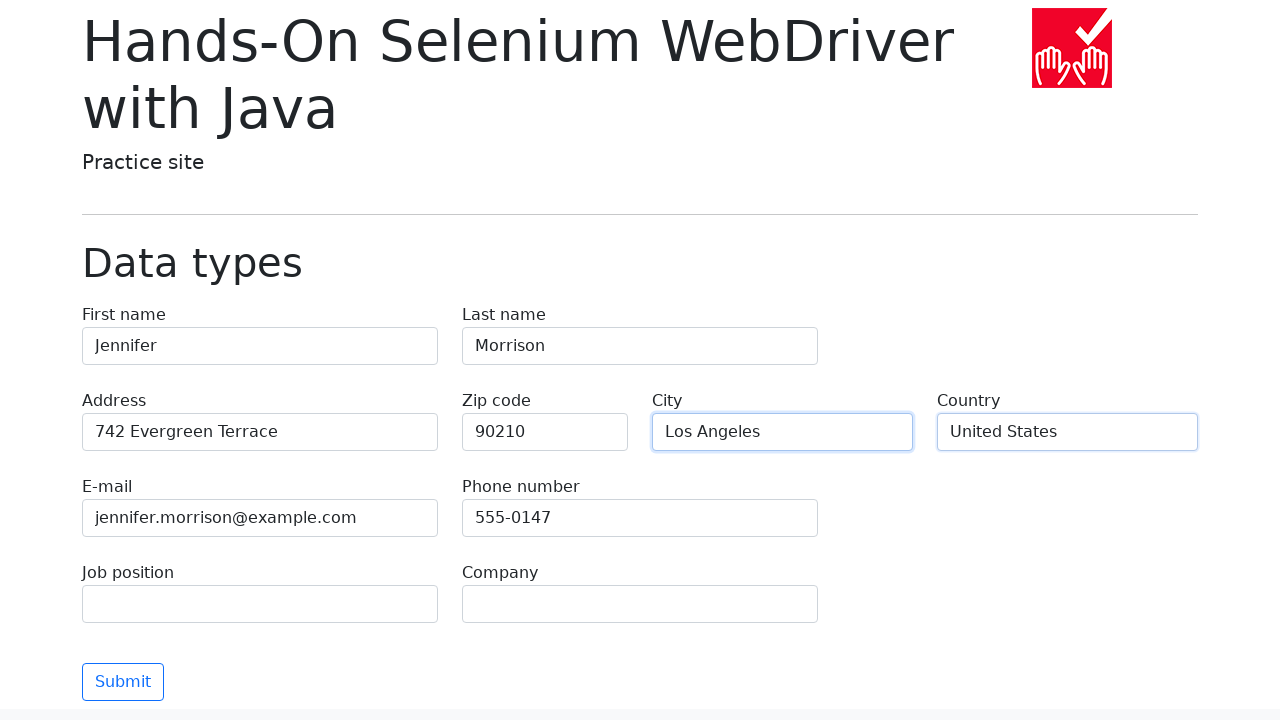

Filled job position field with 'Software Engineer' on input[name='job-position']
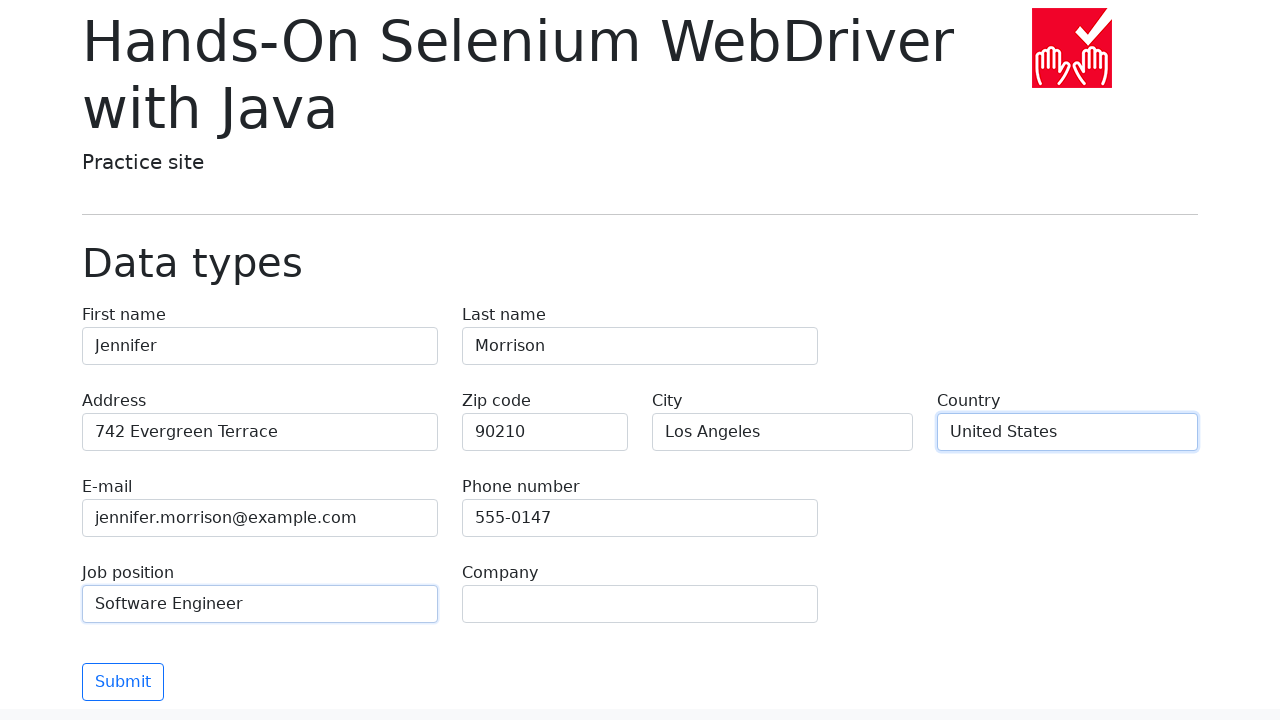

Filled company field with 'Tech Solutions Inc' on input[name='company']
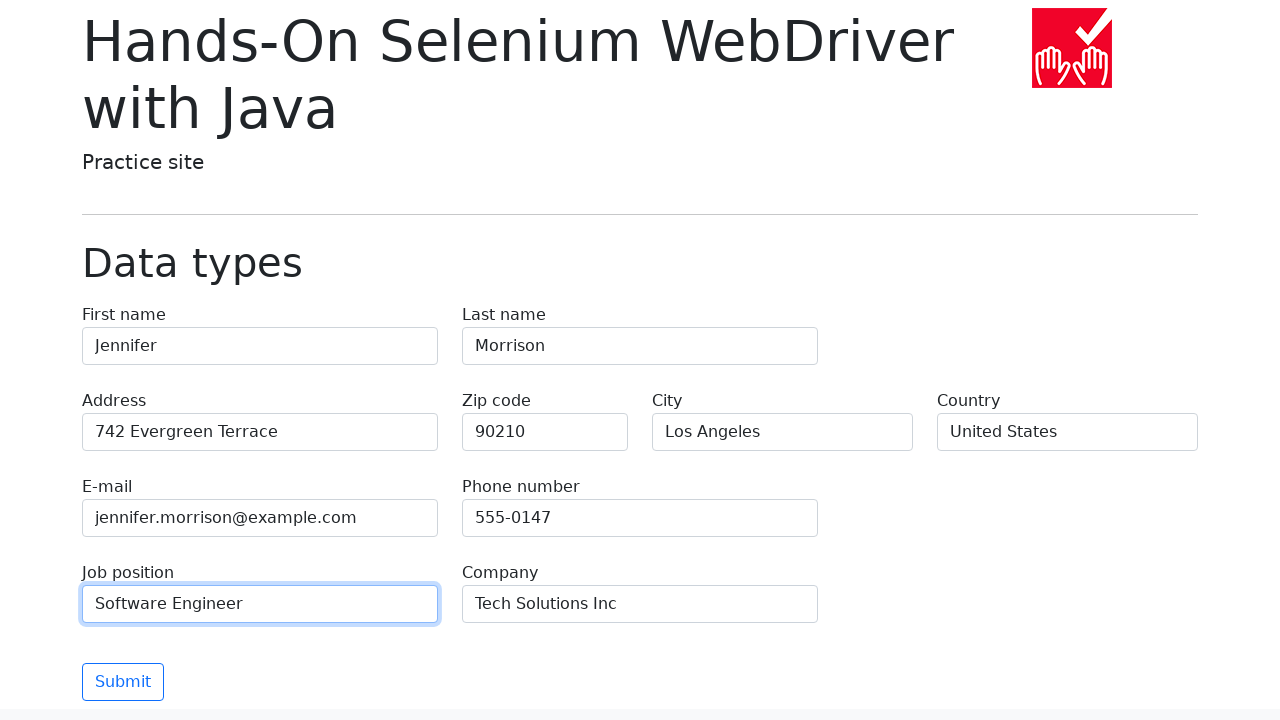

Clicked submit button to submit the form at (123, 682) on button.btn.btn-outline-primary.mt-3
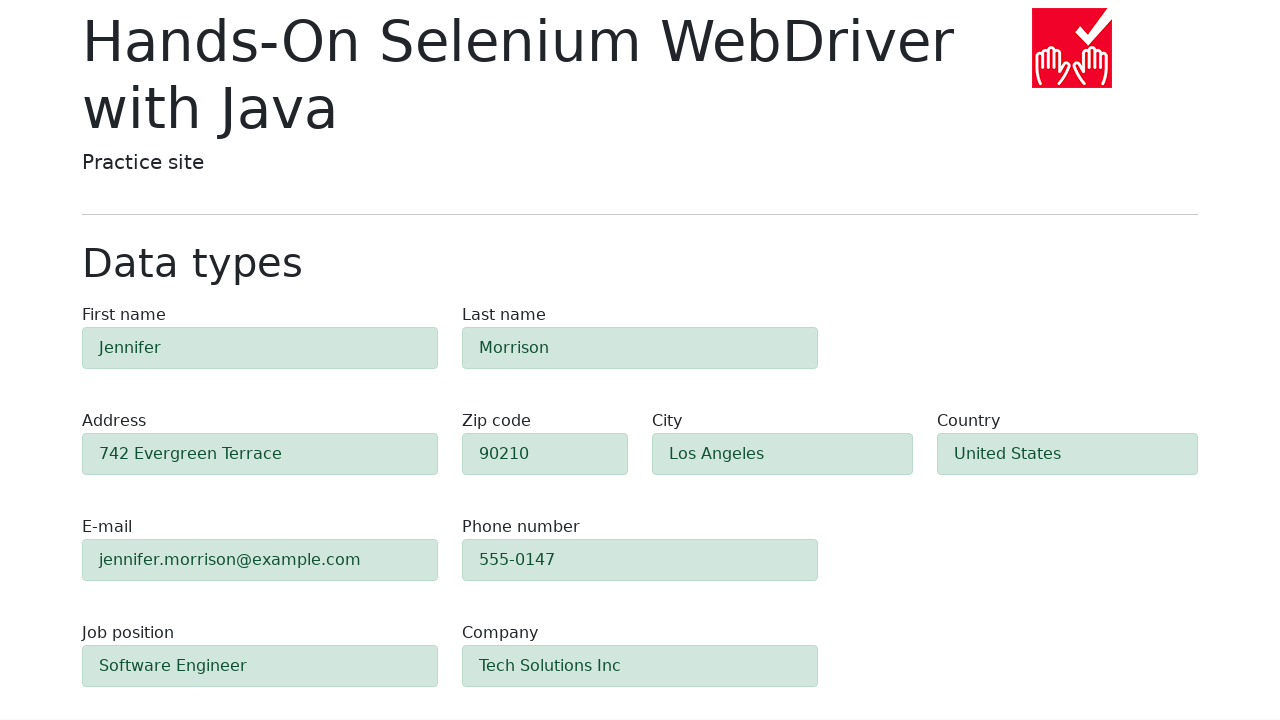

Form submission completed and result page loaded
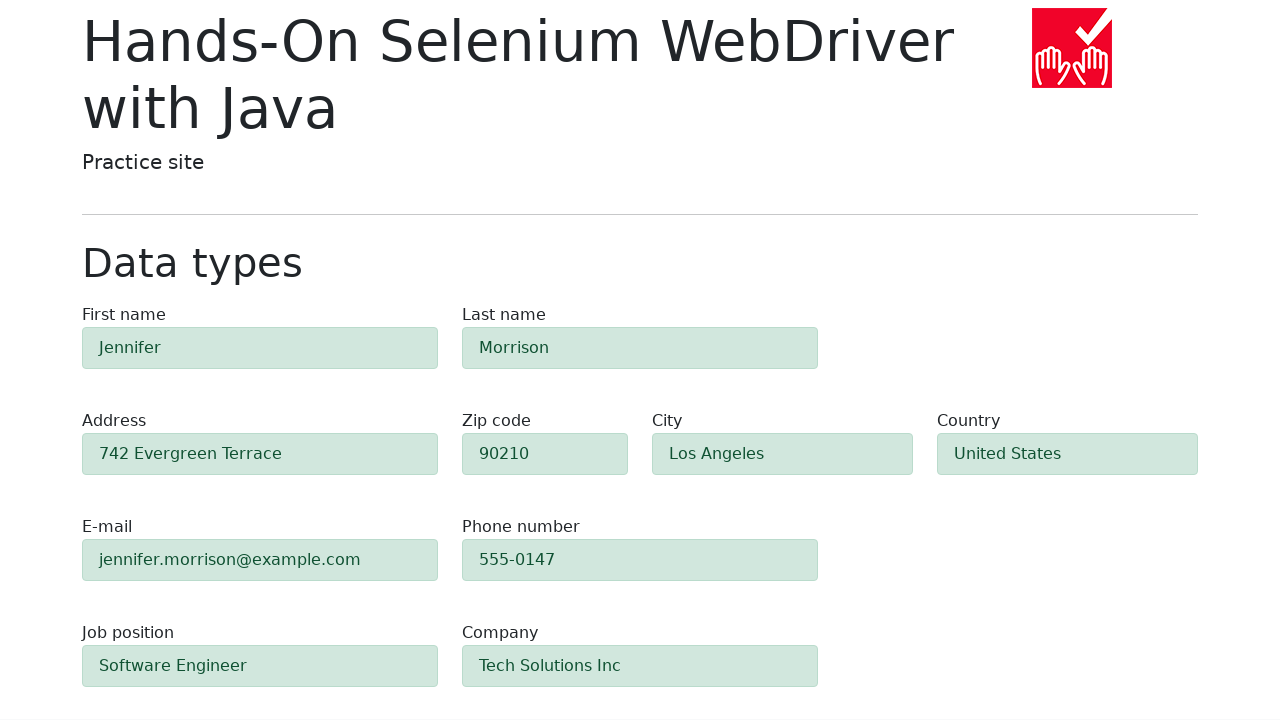

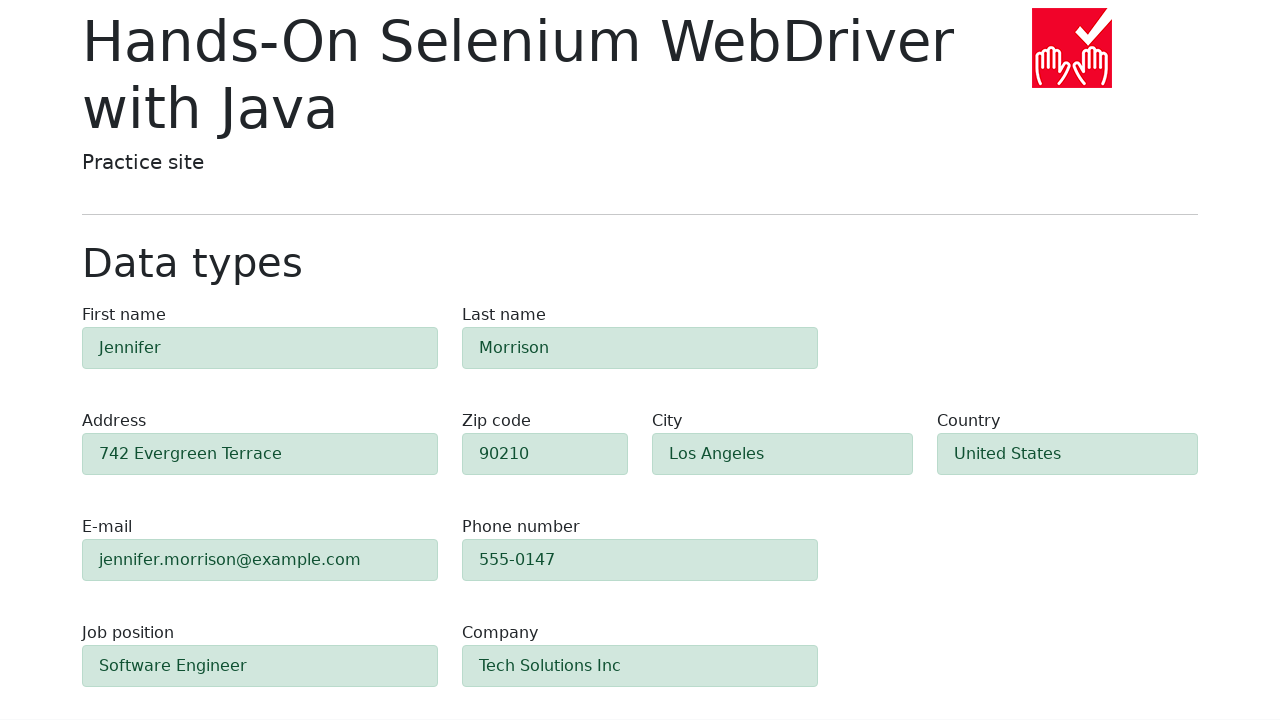